Tests iframe interaction on jQueryUI's selectable demo page by switching to an iframe, clicking on Item 4 in the selectable list, and switching back to the default content.

Starting URL: https://jqueryui.com/selectable/

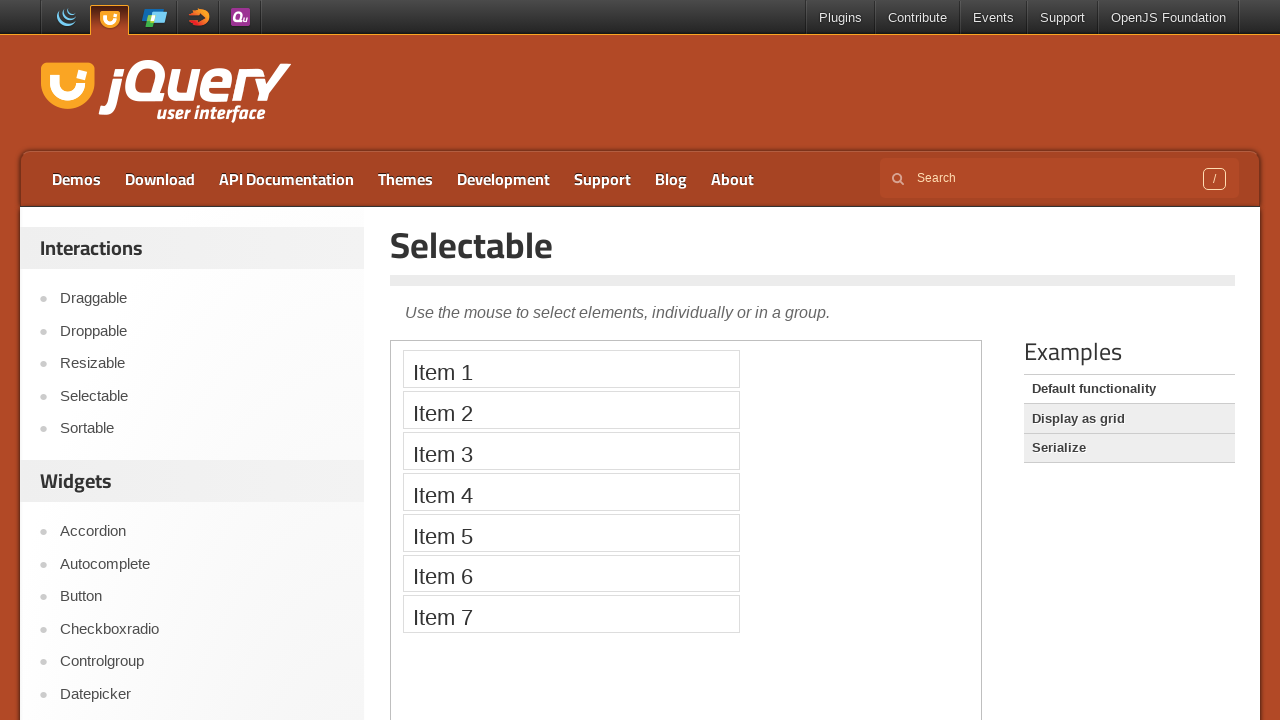

Waited for iframe with selectable demo to be present
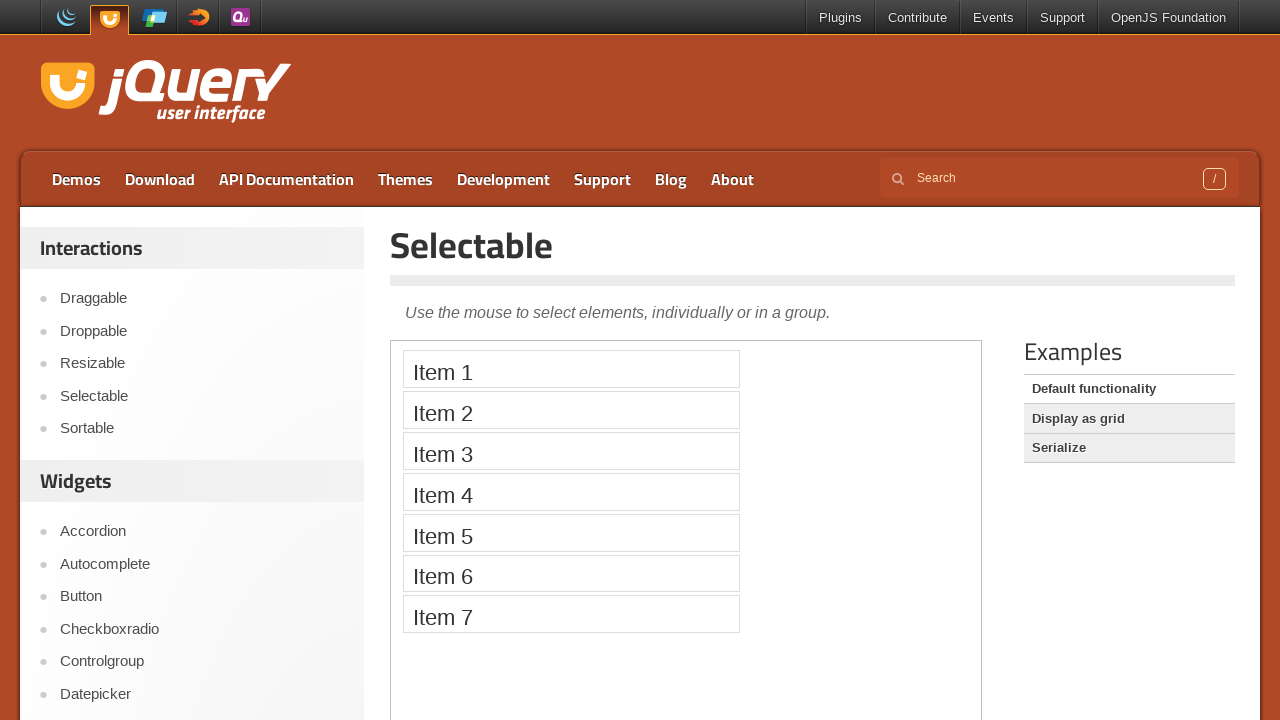

Located and switched context to the selectable demo iframe
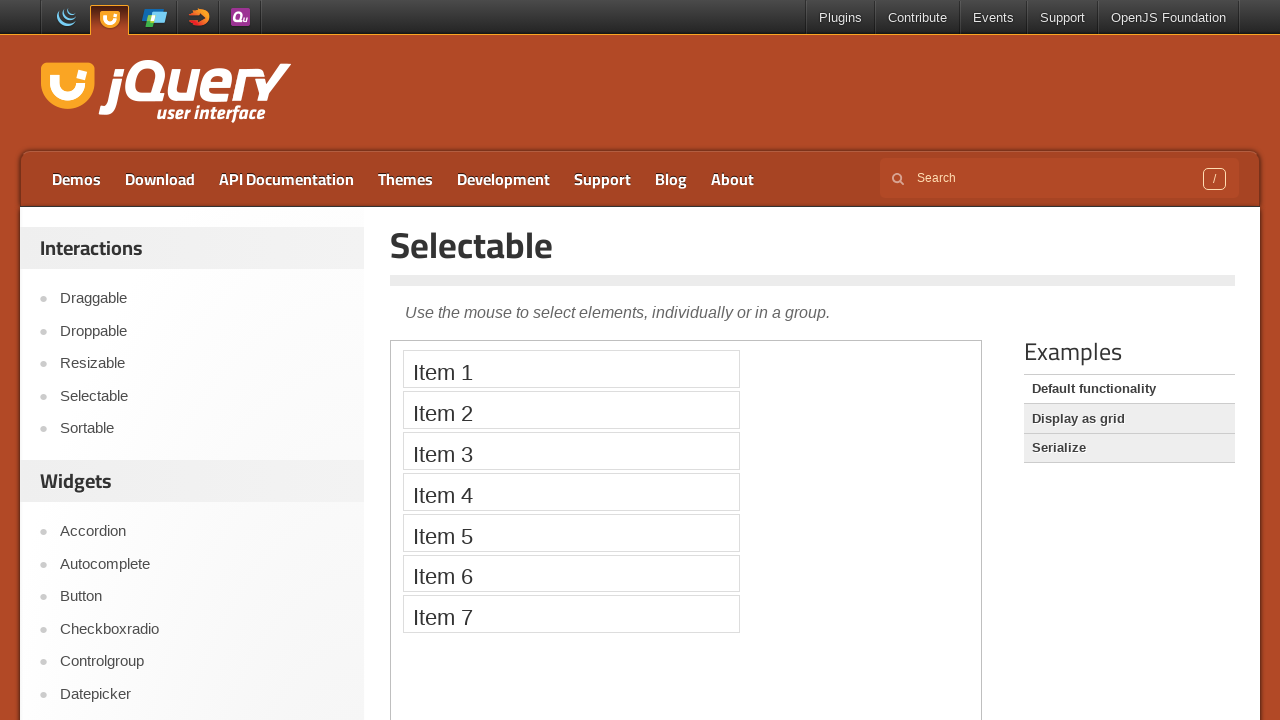

Clicked on Item 4 in the selectable list within the iframe at (571, 492) on iframe[src='/resources/demos/selectable/default.html'] >> internal:control=enter
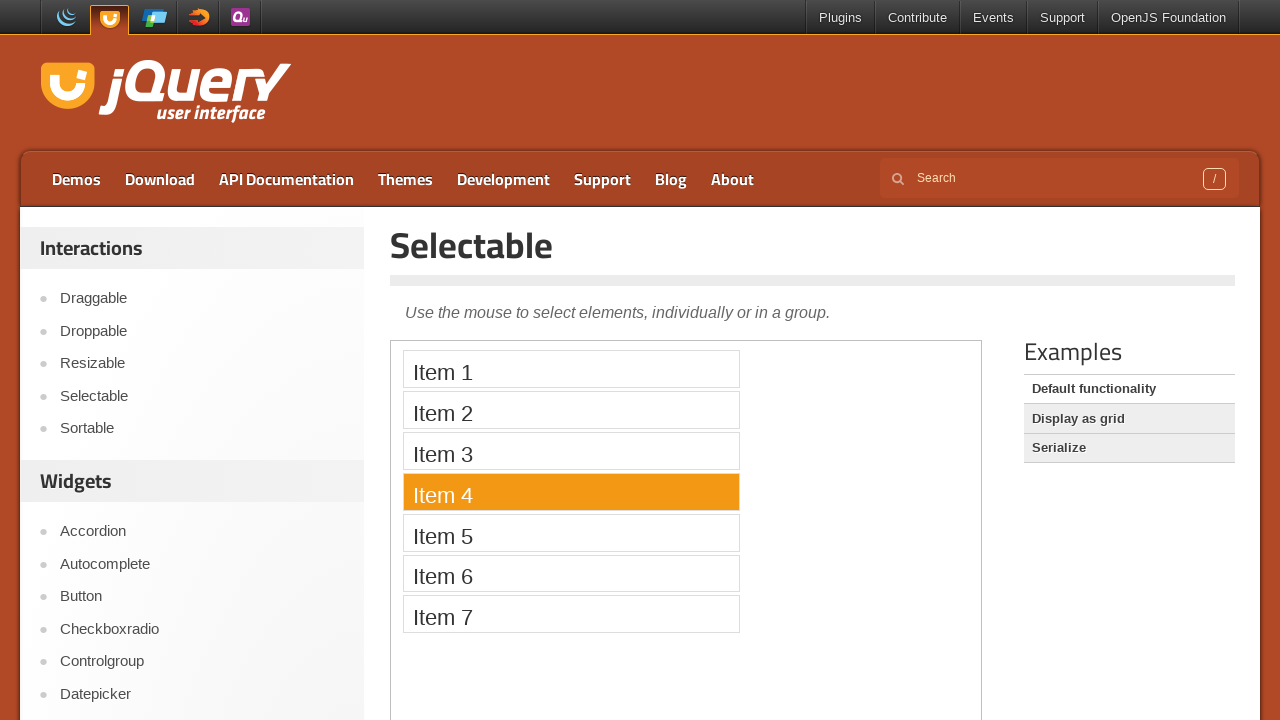

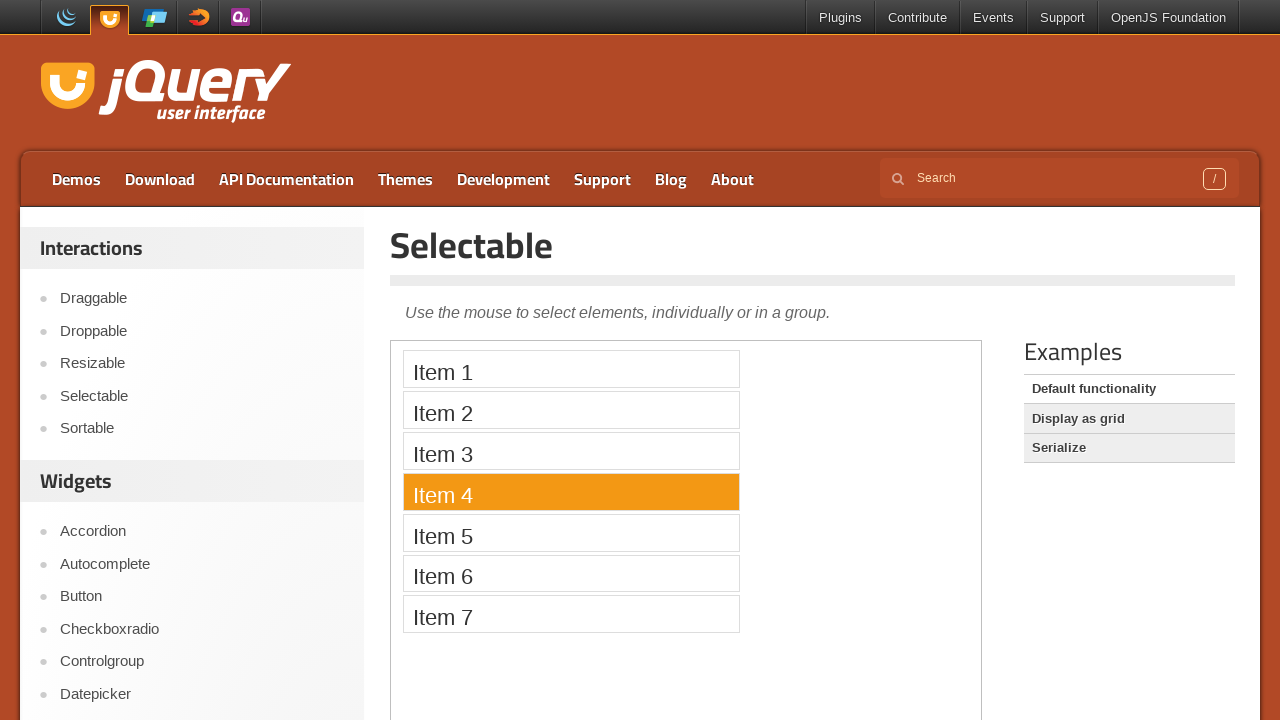